Tests radio button functionality by selecting male and female radio buttons and verifying their checked states

Starting URL: https://testautomationpractice.blogspot.com/

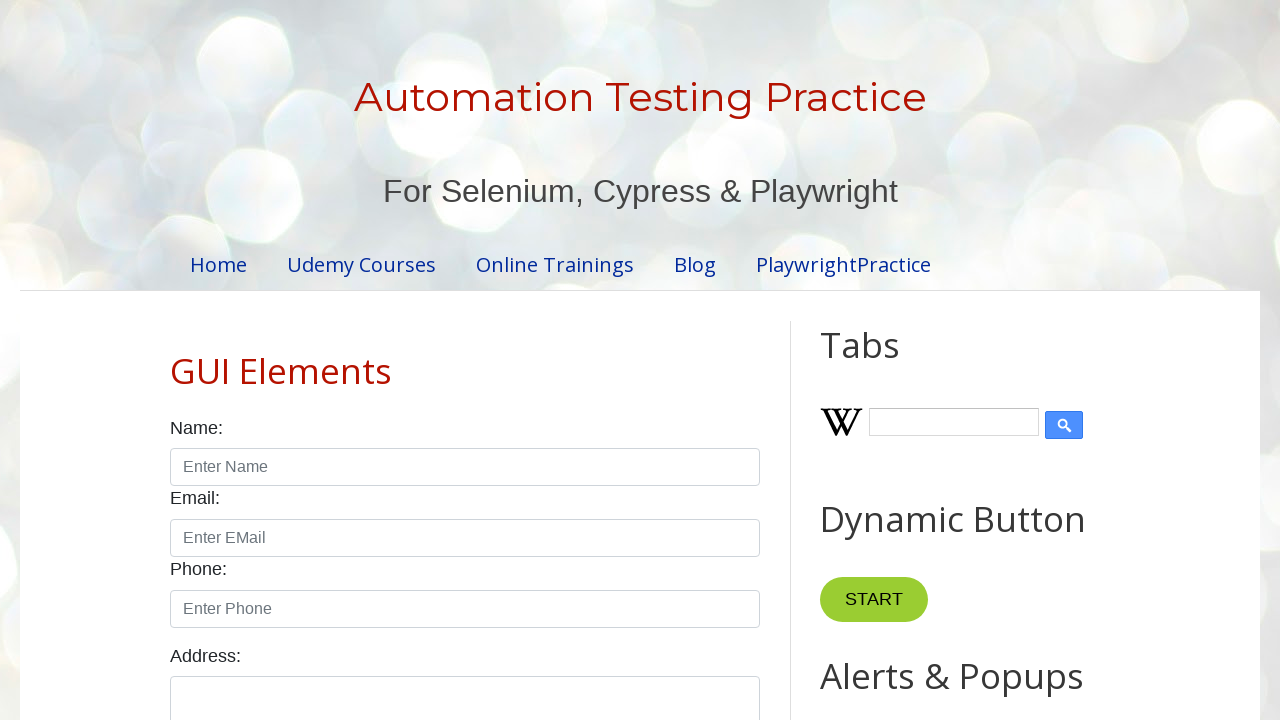

Located male radio button element
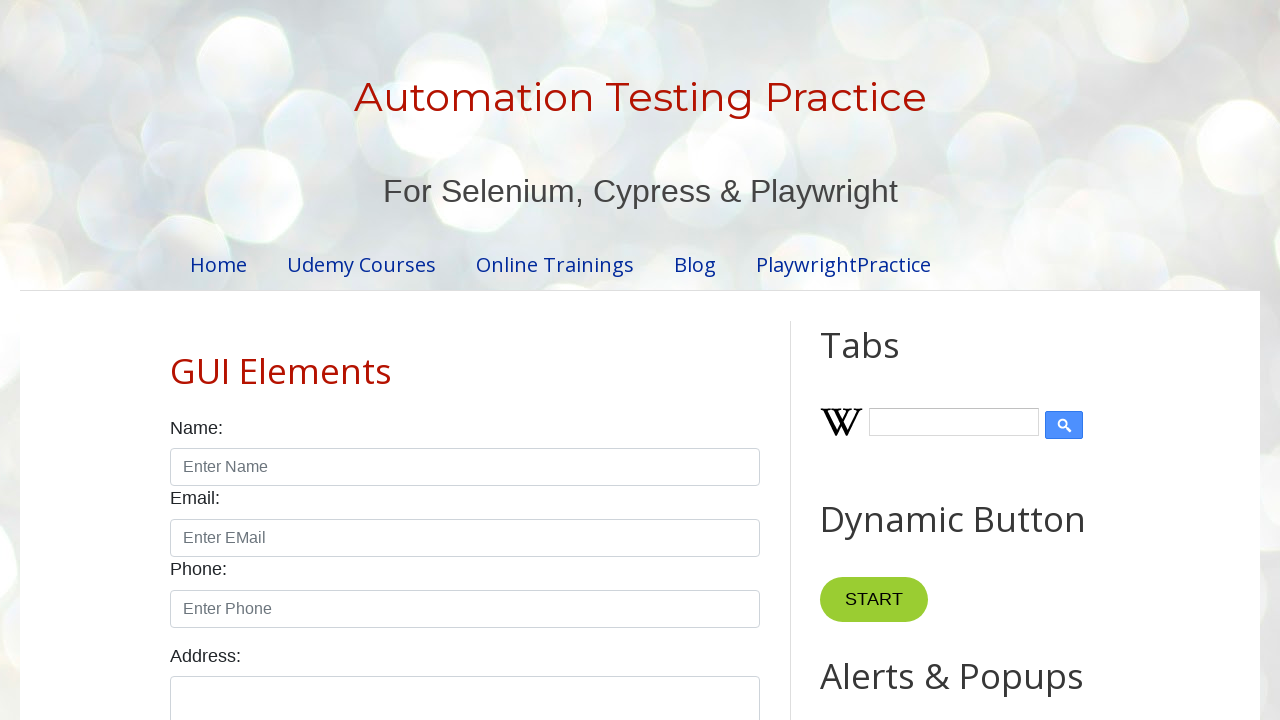

Located female radio button element
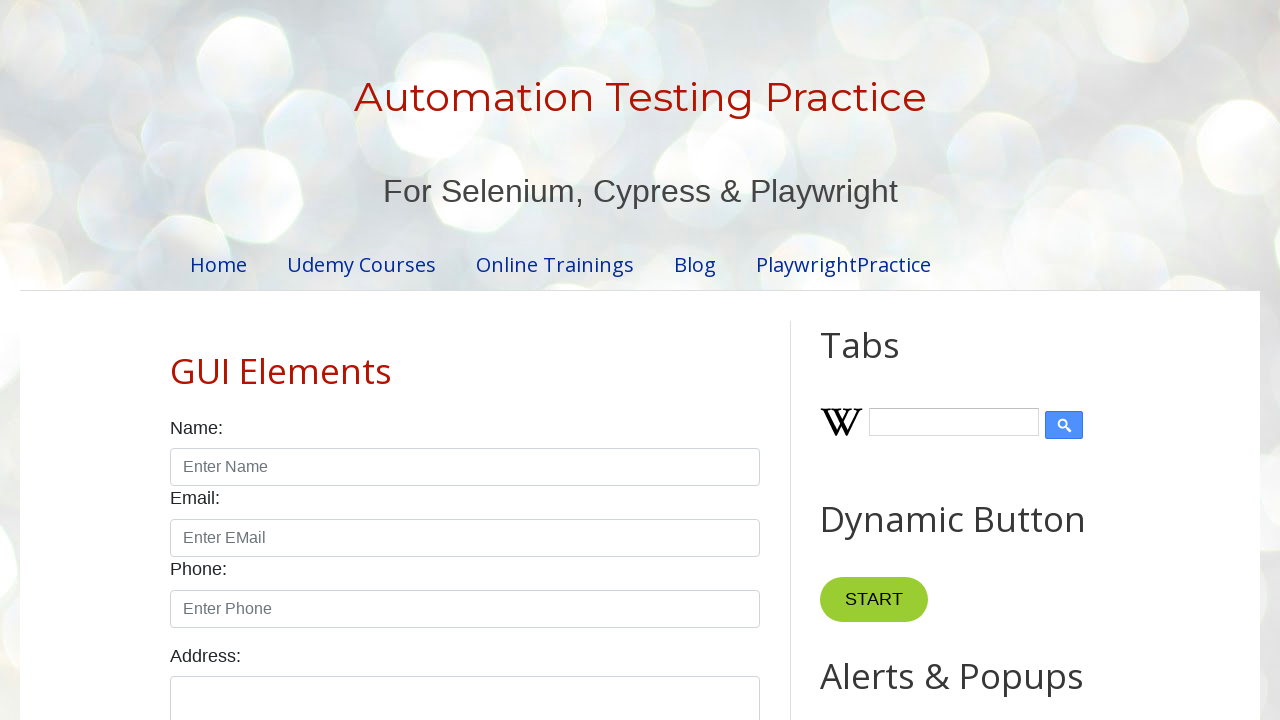

Verified male radio button is not checked initially
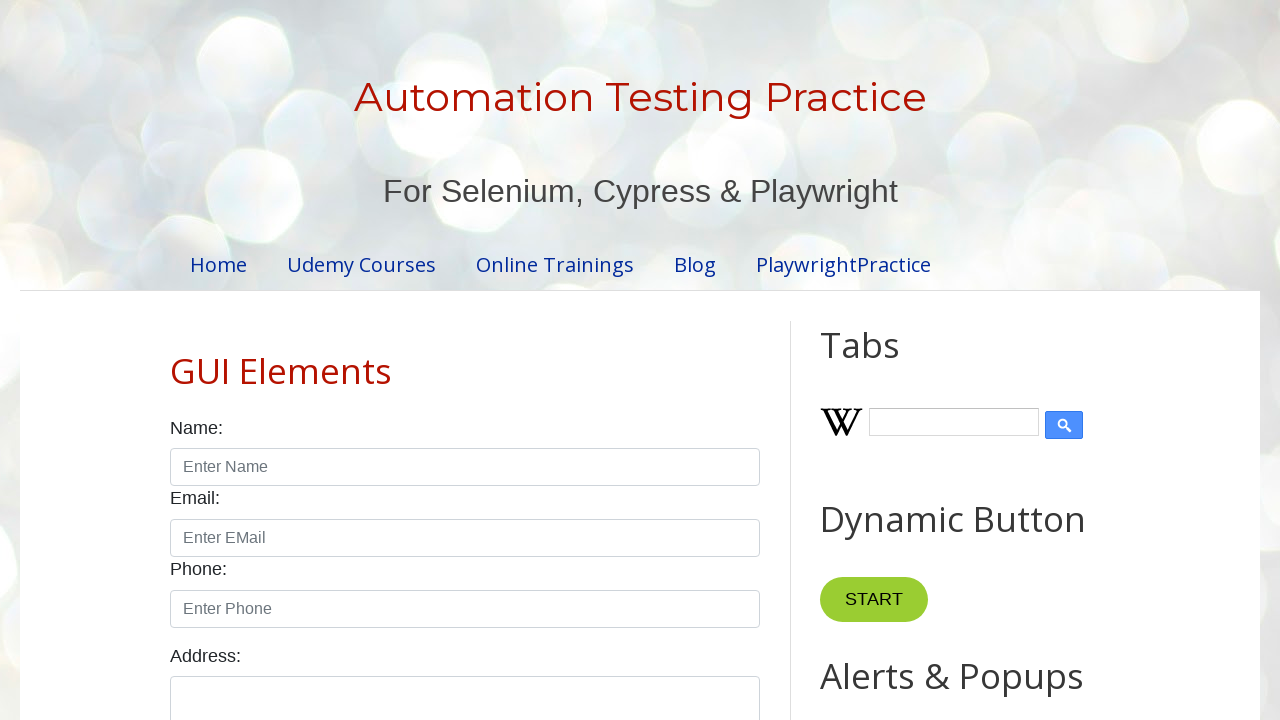

Selected male radio button at (176, 360) on #male
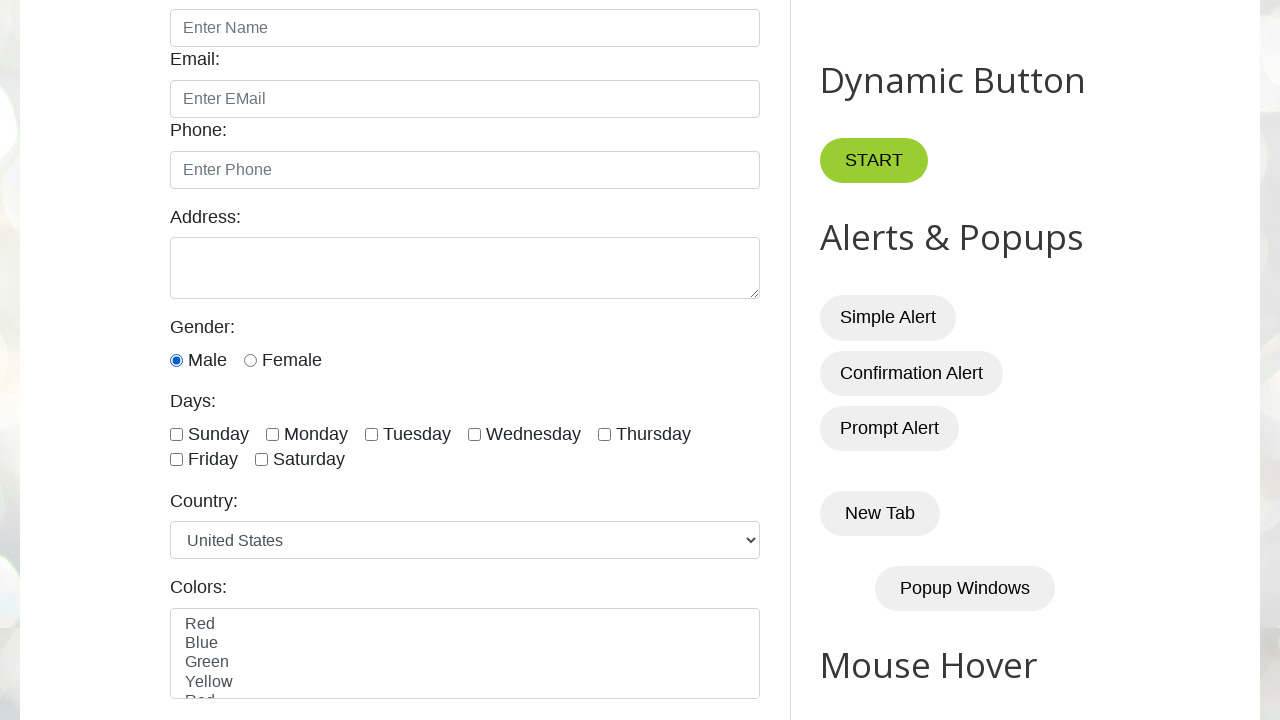

Verified male radio button is now checked
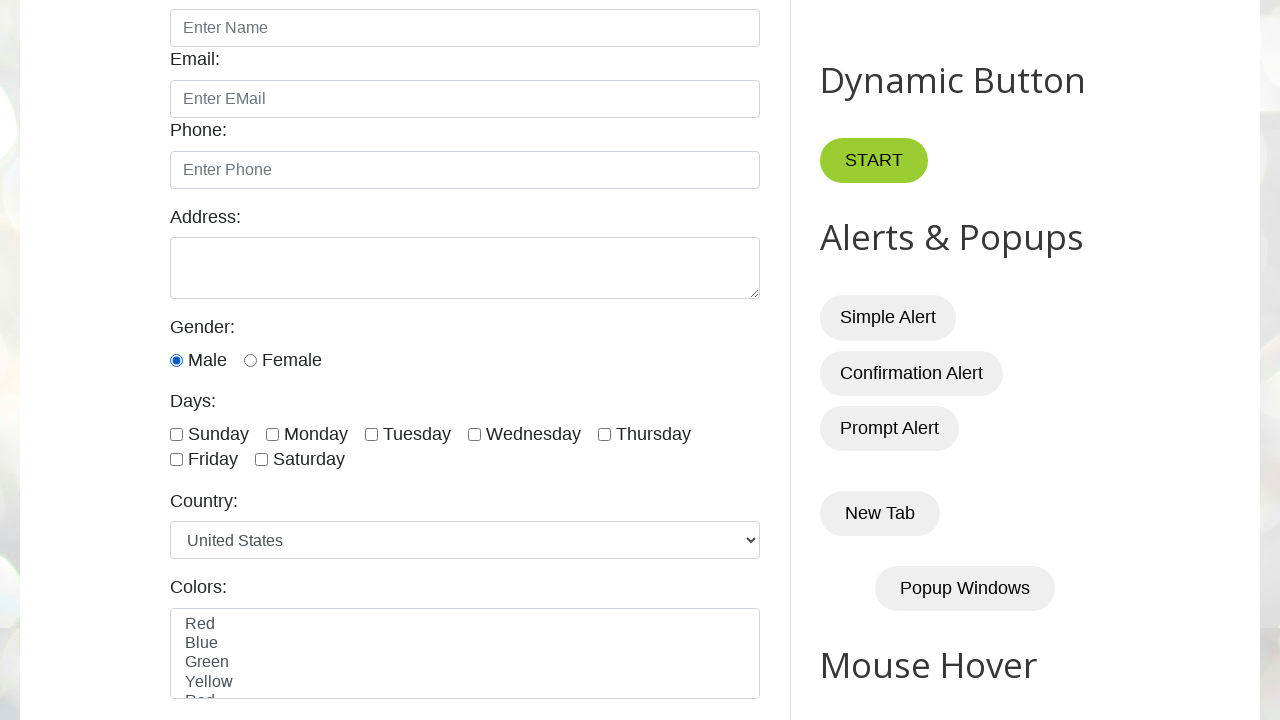

Selected female radio button at (250, 360) on #female
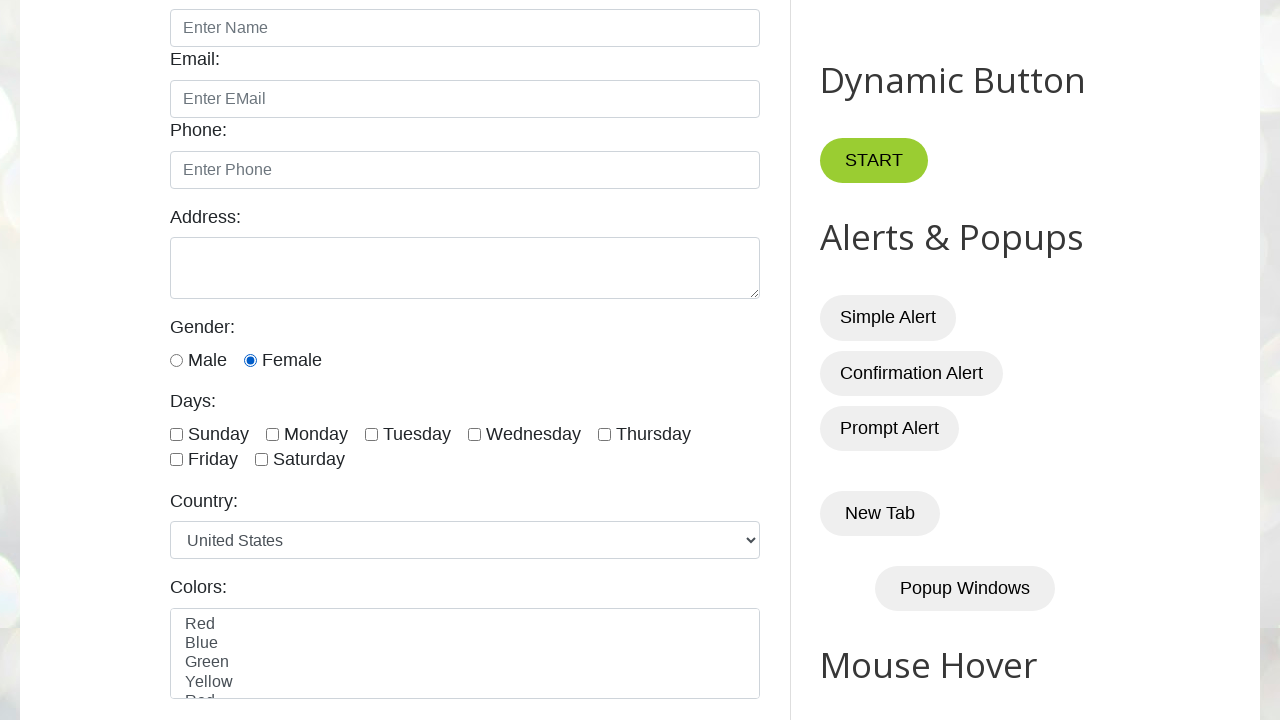

Verified female radio button is now checked
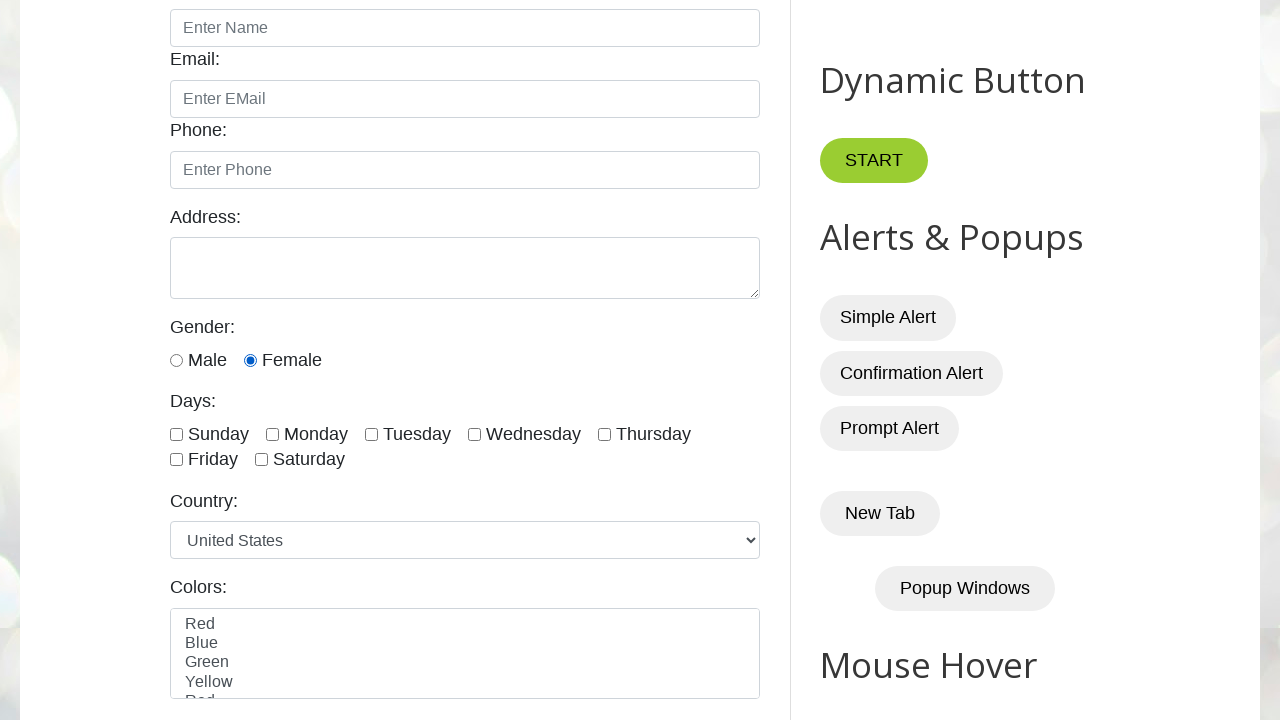

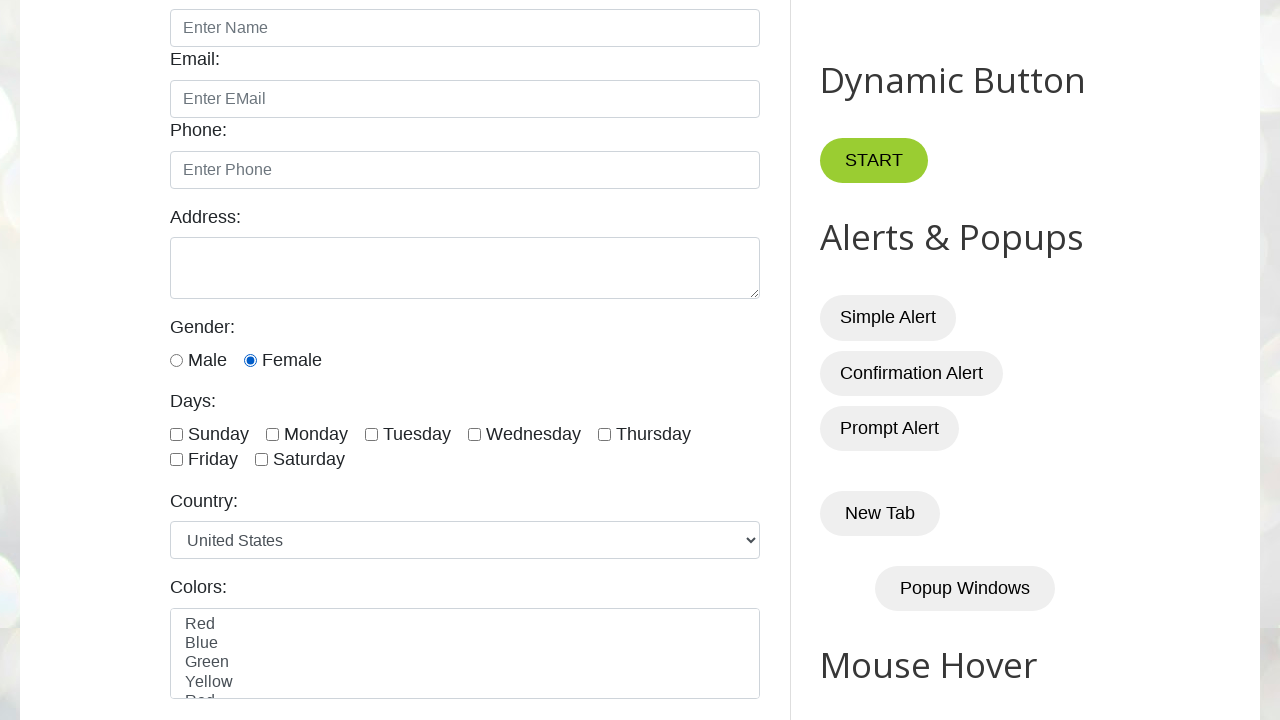